Tests the popup window functionality by navigating to a blog page and clicking on a link that opens a popup window.

Starting URL: http://omayo.blogspot.com/

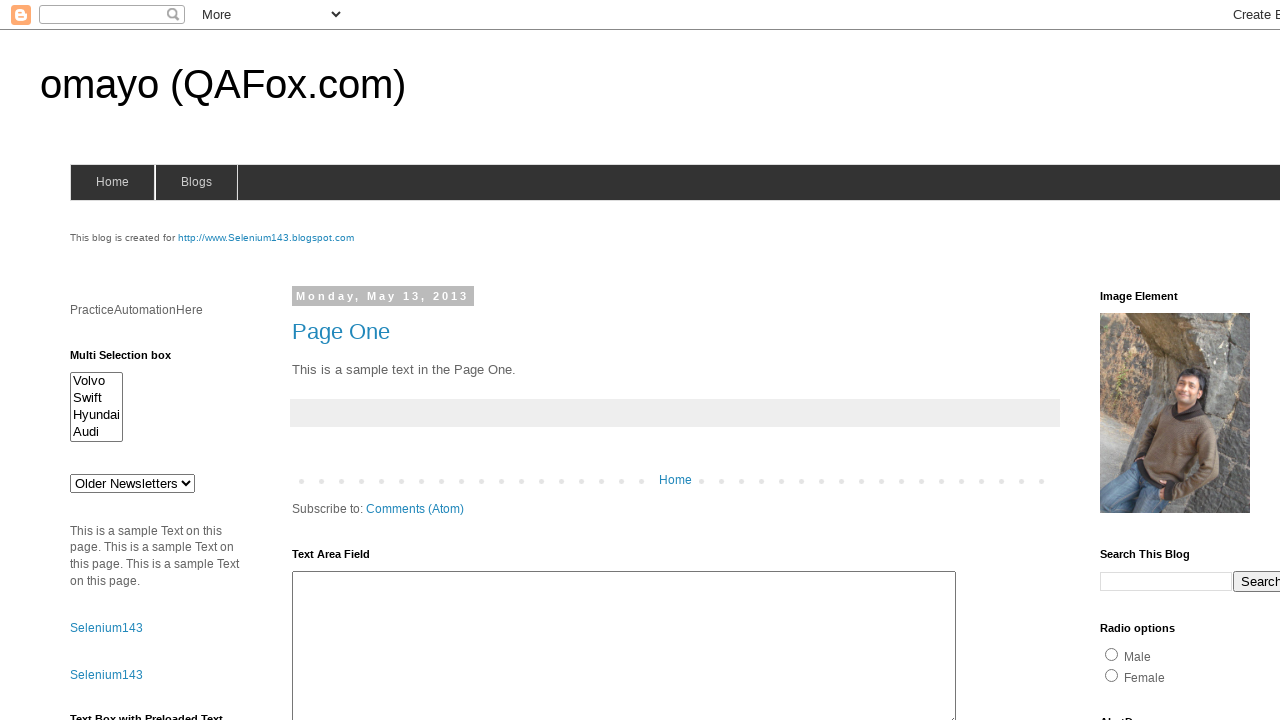

Clicked link to open a popup window at (132, 360) on a:has-text('Open a popup window')
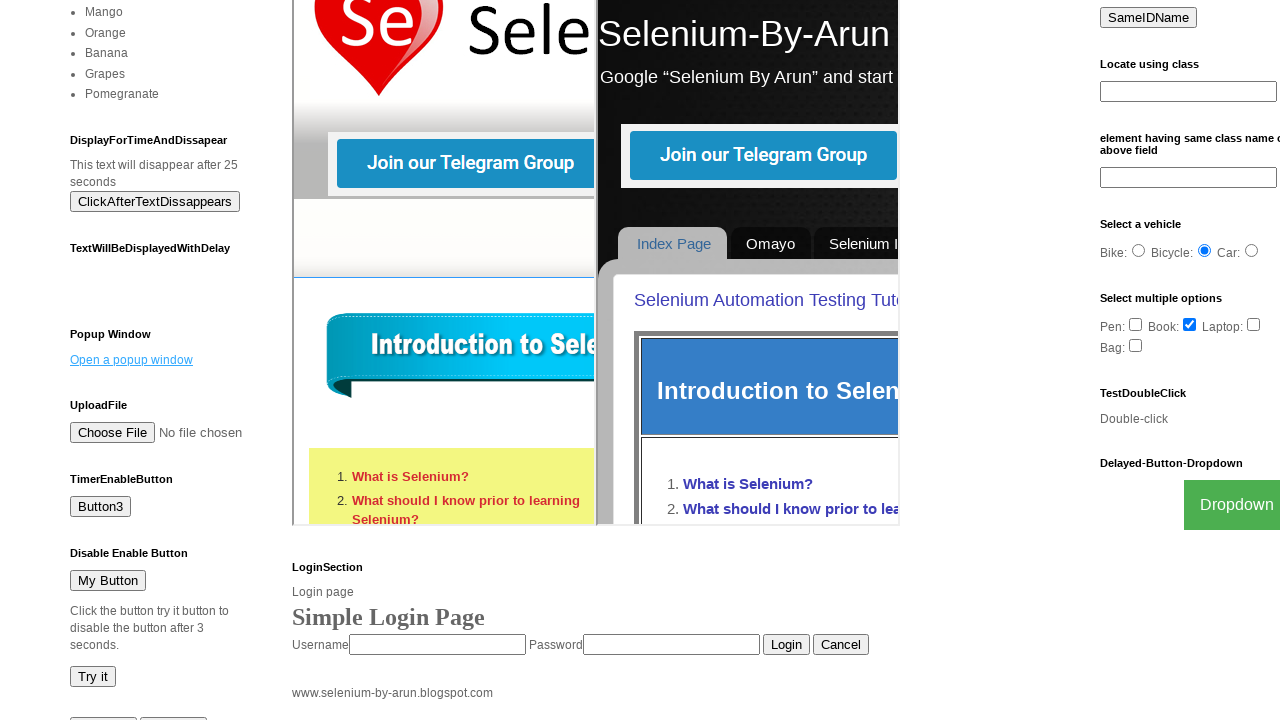

Waited 2 seconds for popup window to open
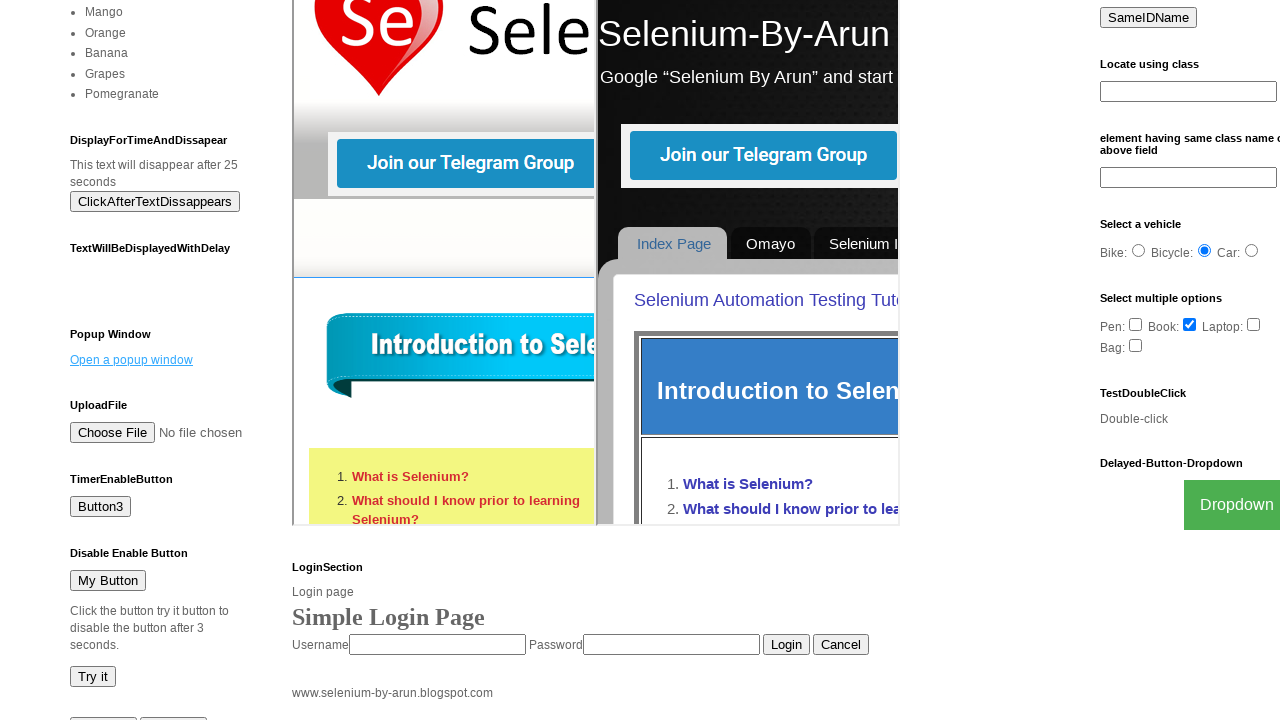

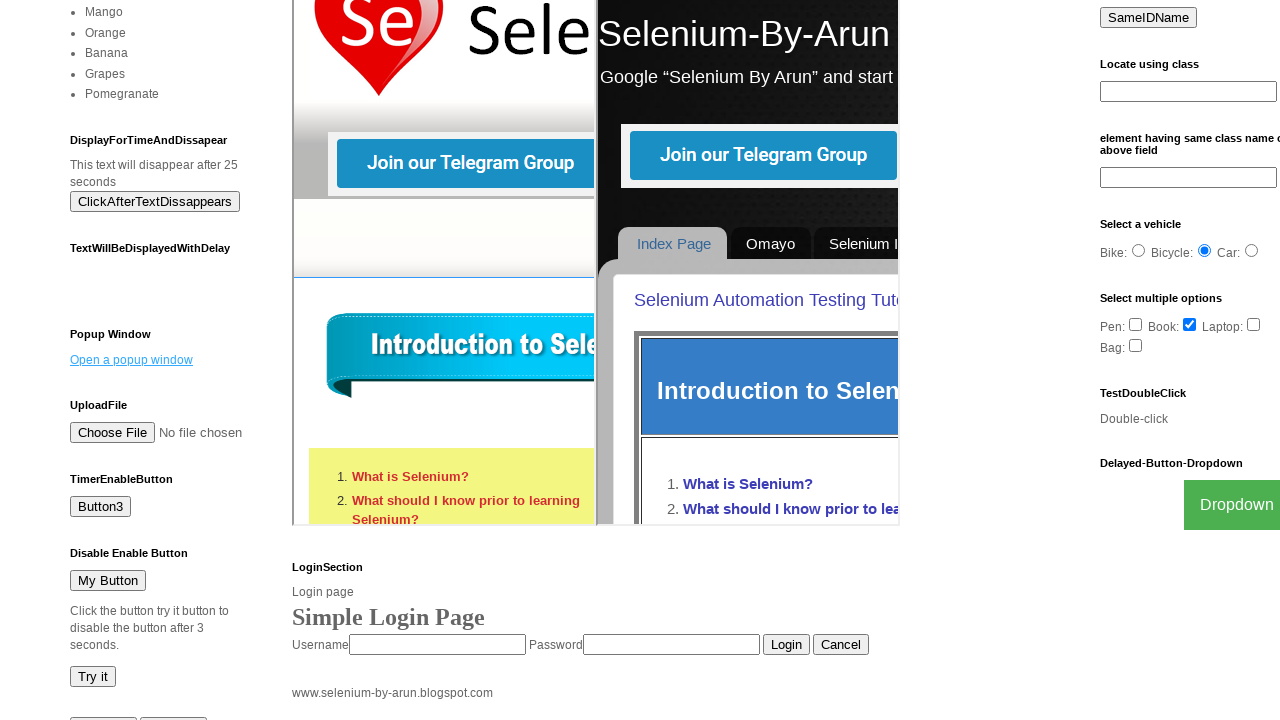